Tests text input functionality on a web form by typing text into an input field, verifying the value was entered, then clearing the field and verifying it's empty.

Starting URL: https://bonigarcia.dev/selenium-webdriver-java/web-form.html

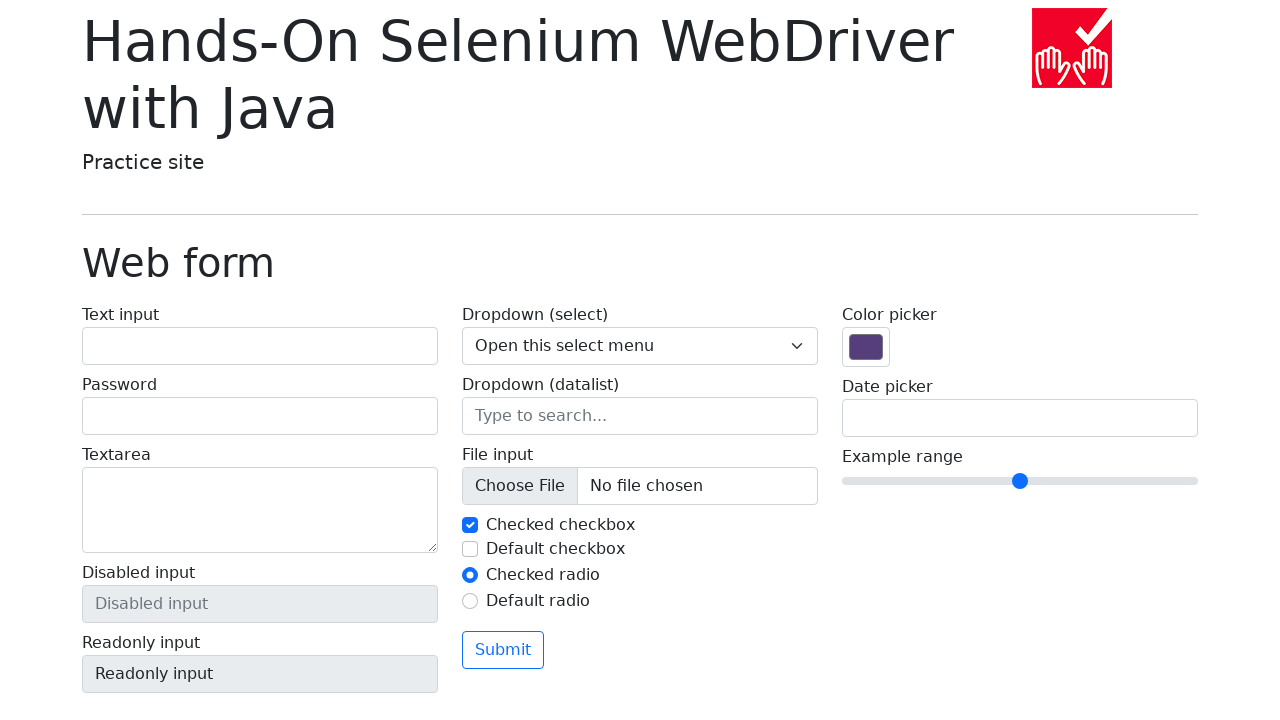

Typed 'Hello World!' into the text input field on input[name='my-text']
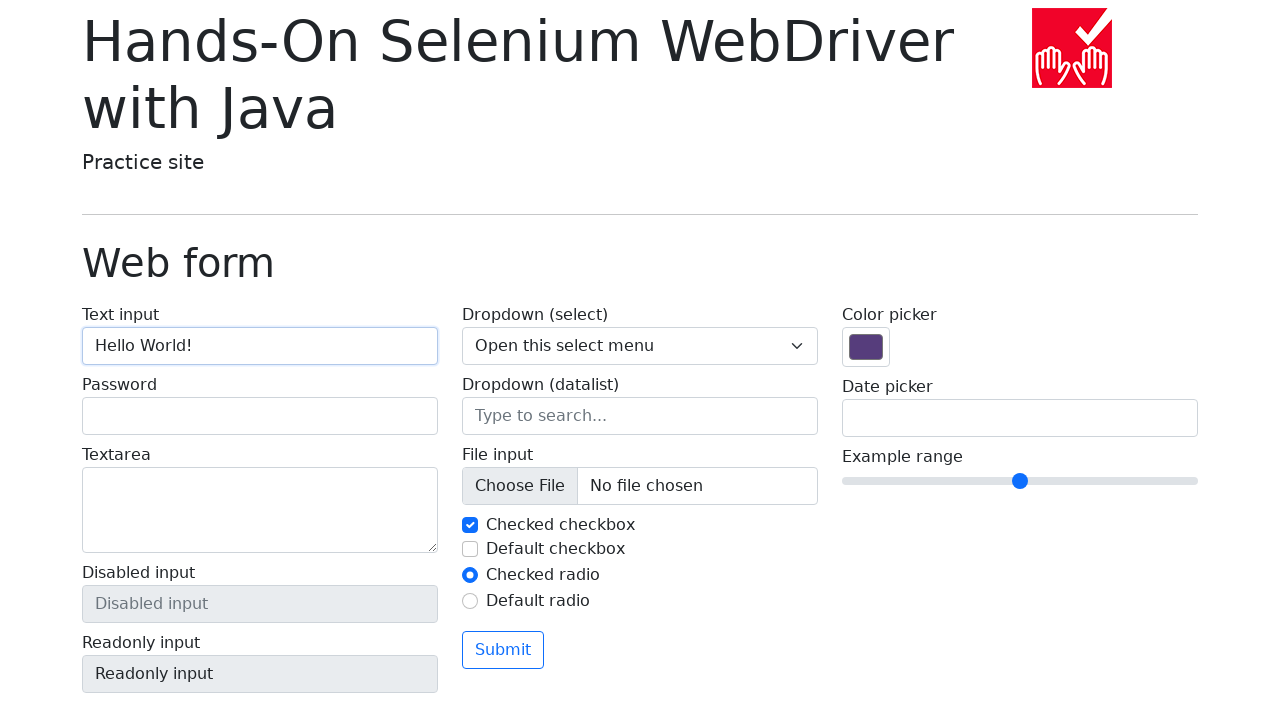

Located the text input element
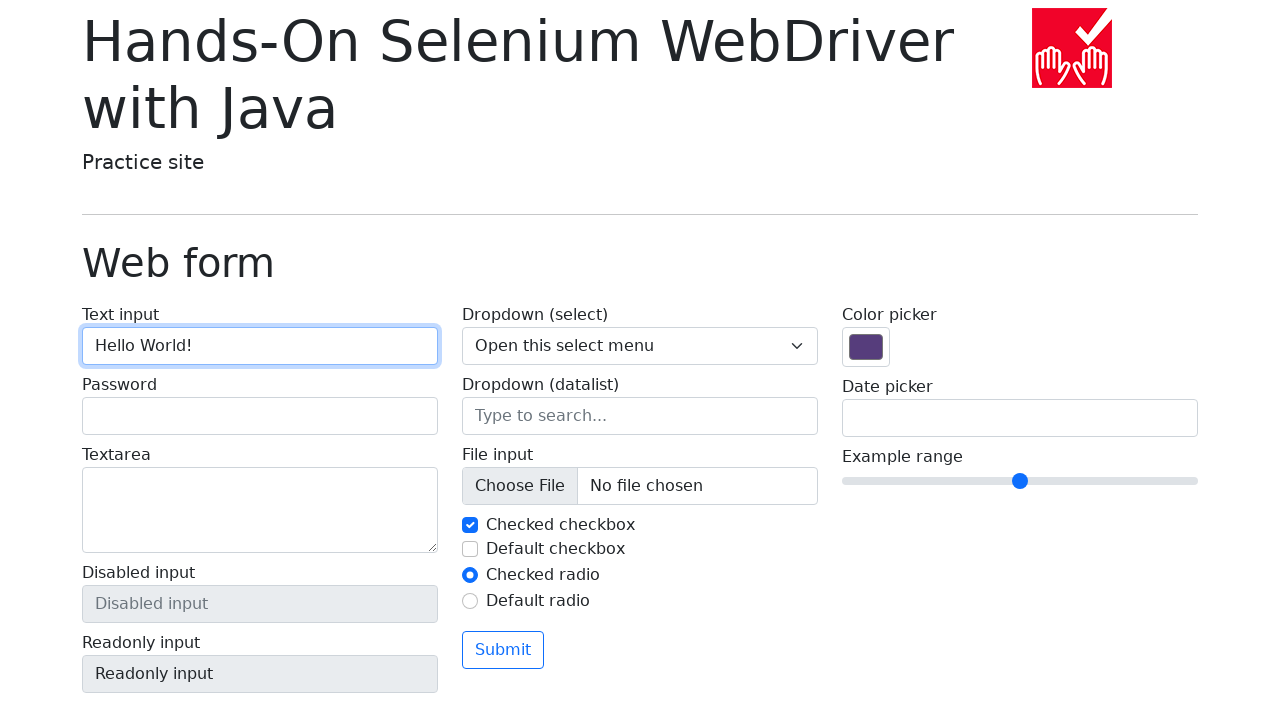

Verified that input value is 'Hello World!'
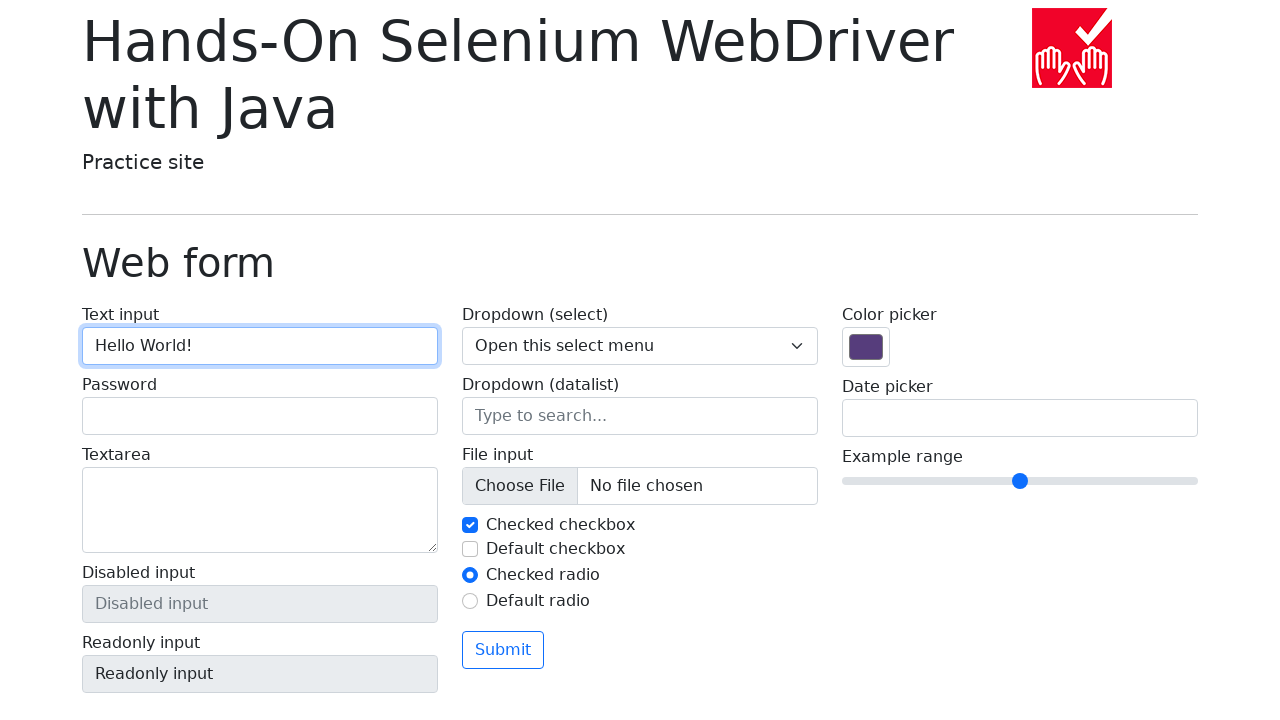

Cleared the text input field on input[name='my-text']
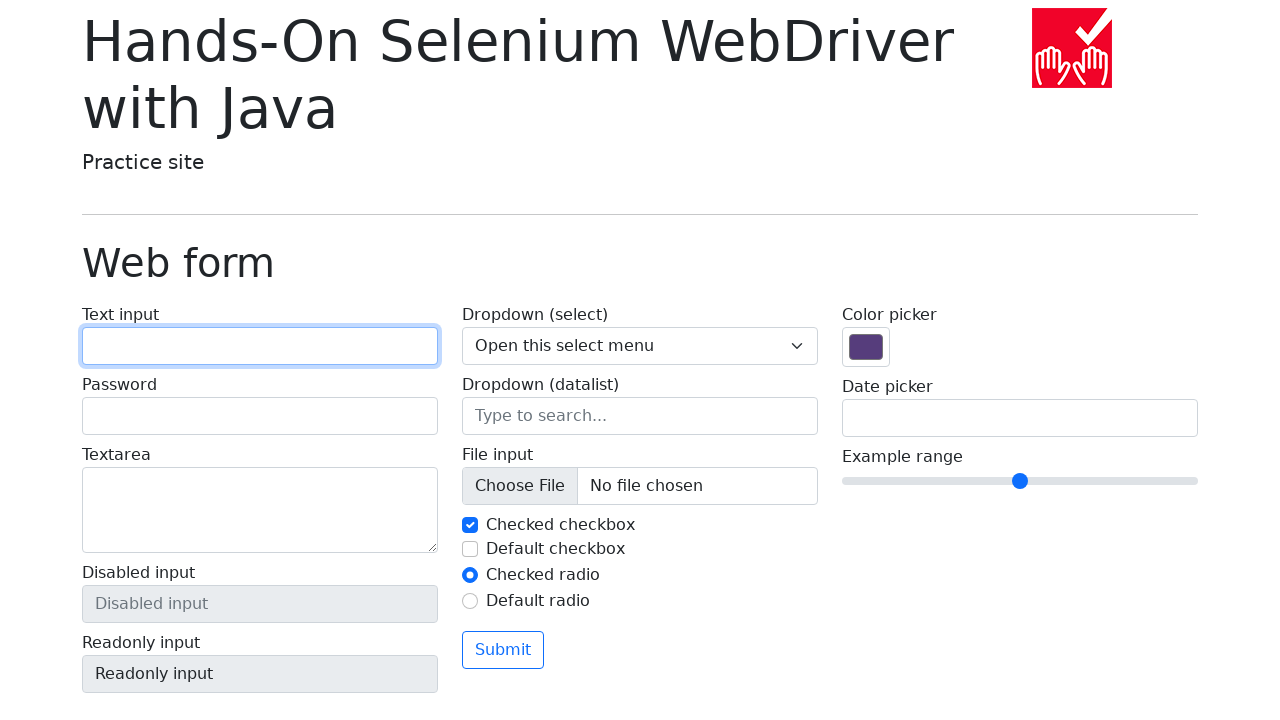

Verified that input field is now empty
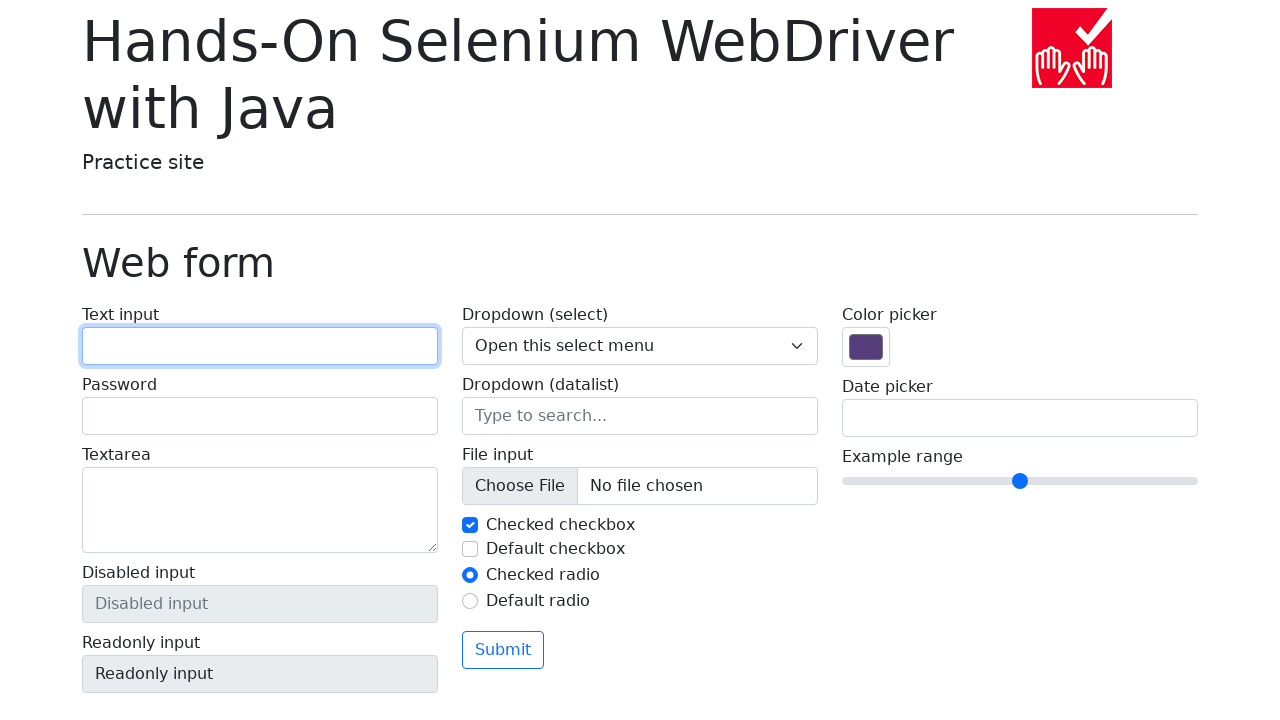

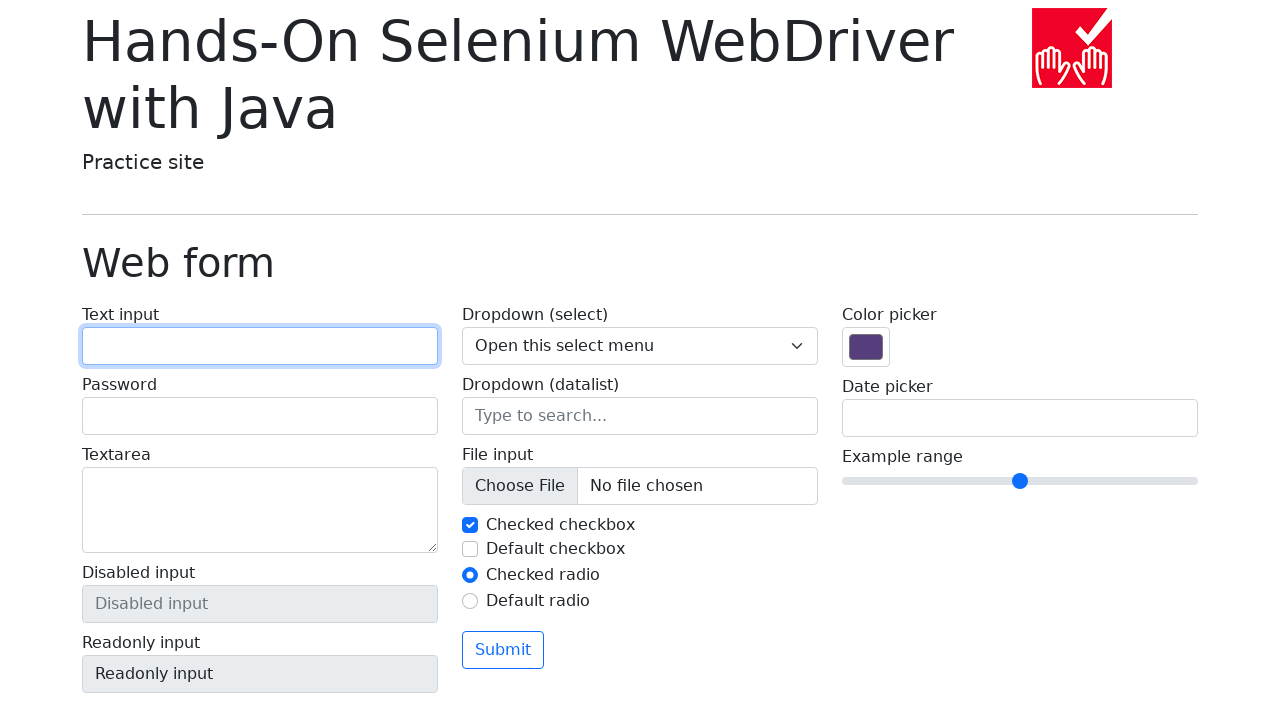